Tests double-click and right-click button interactions and verifies the corresponding messages appear

Starting URL: https://demoqa.com/buttons

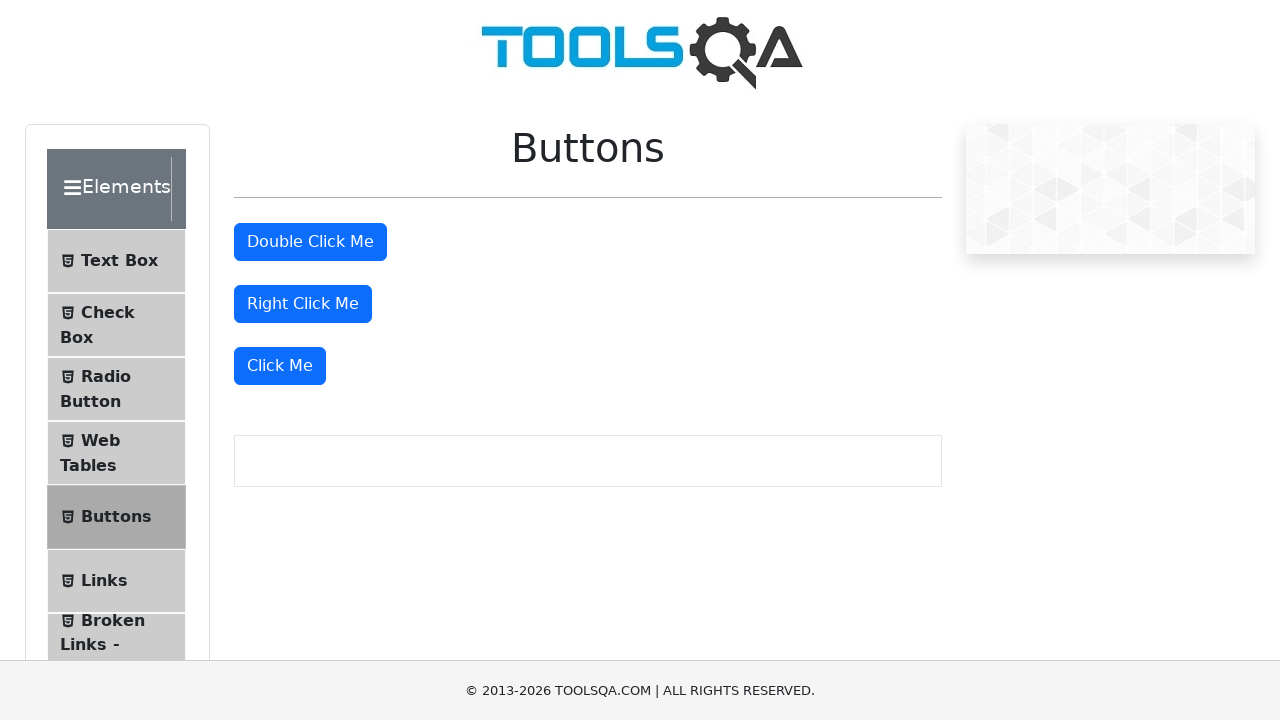

Navigated to DemoQA buttons page
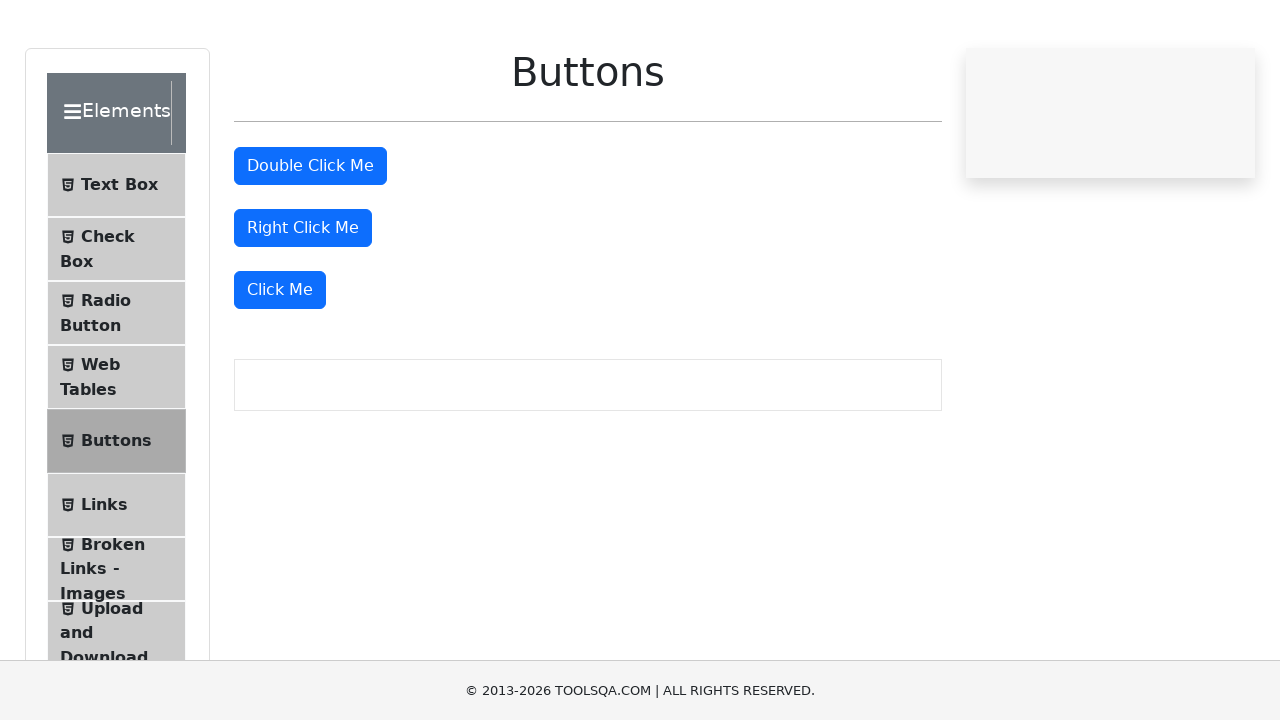

Double-clicked the double click button at (310, 242) on #doubleClickBtn
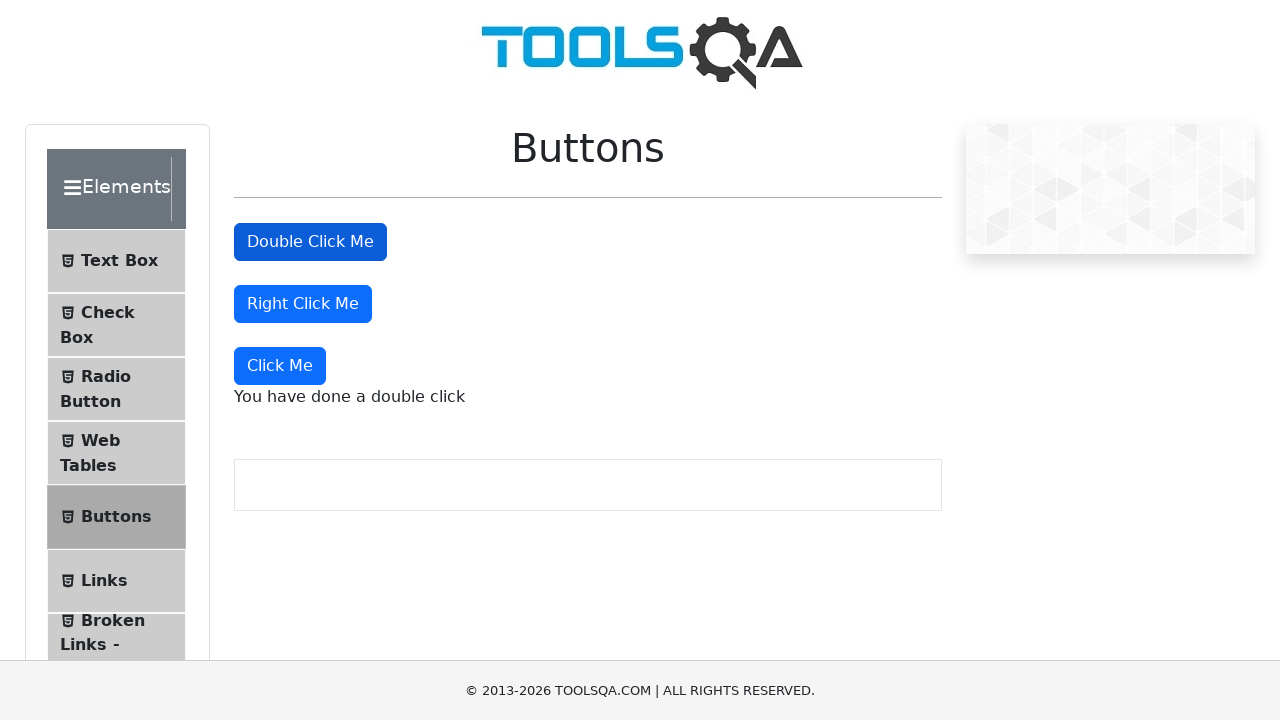

Right-clicked the right click button at (303, 304) on #rightClickBtn
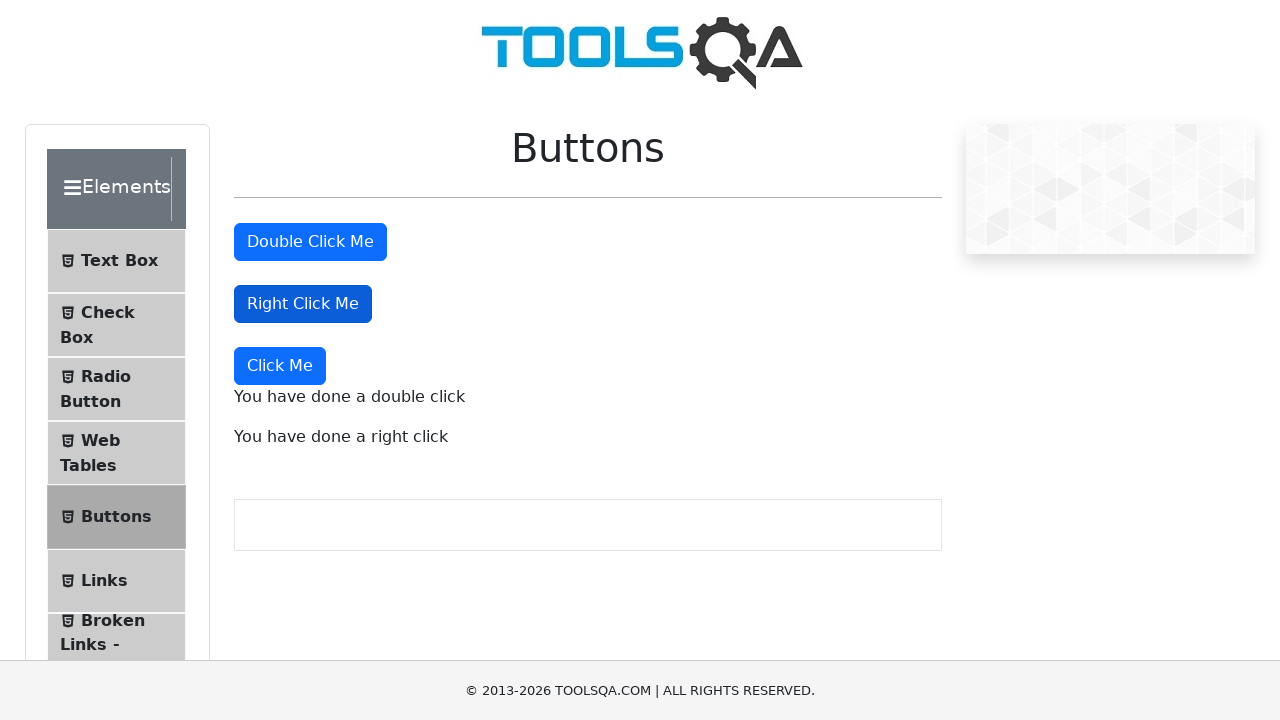

Retrieved right-click message text
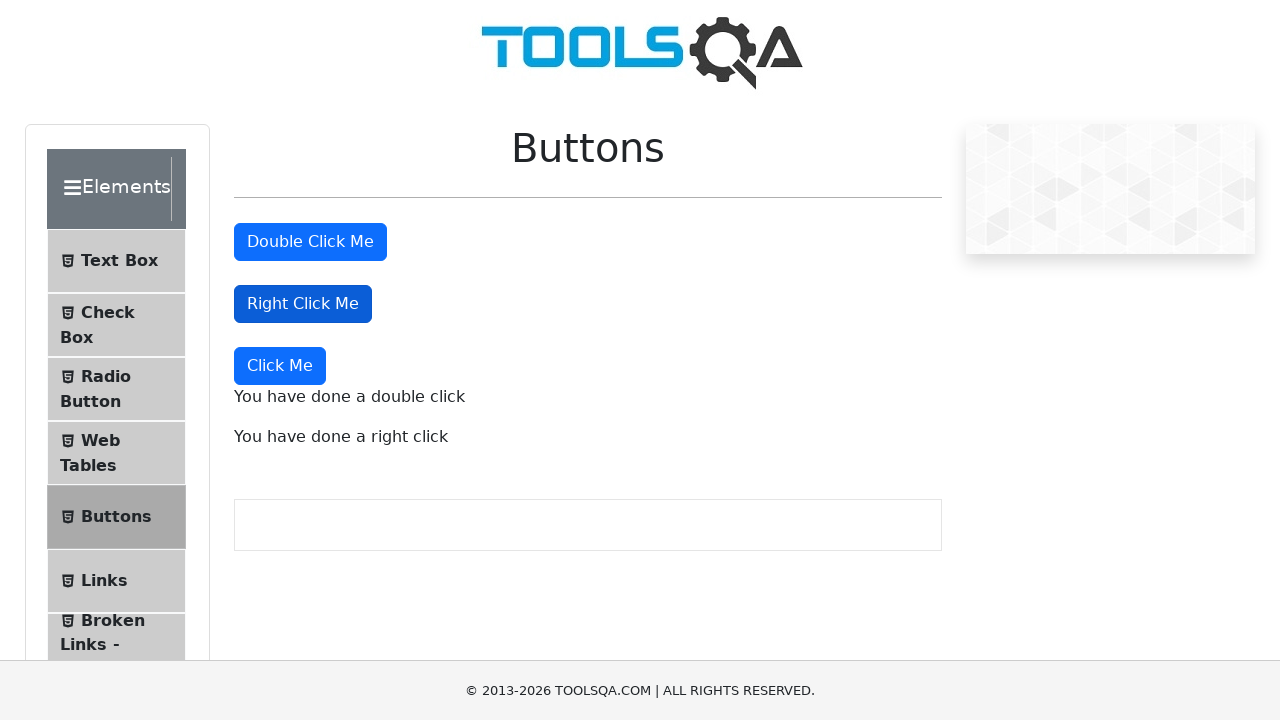

Verified right-click message appeared correctly
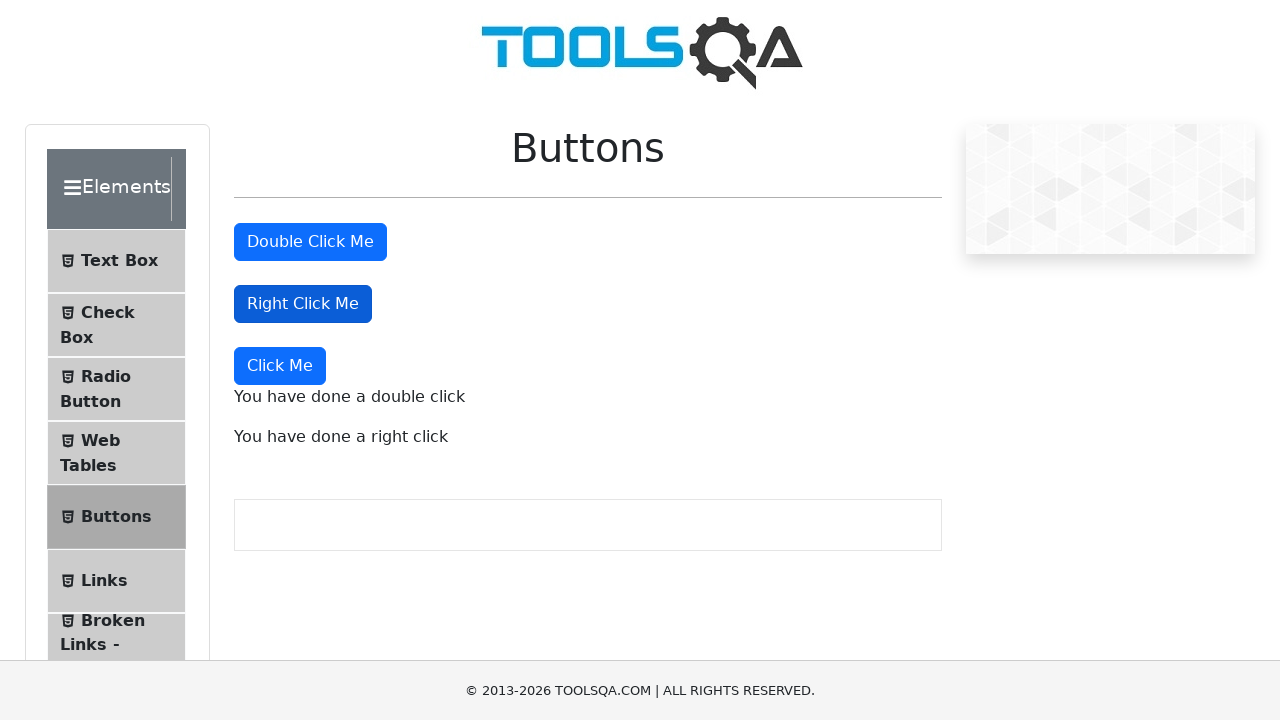

Retrieved double-click message text
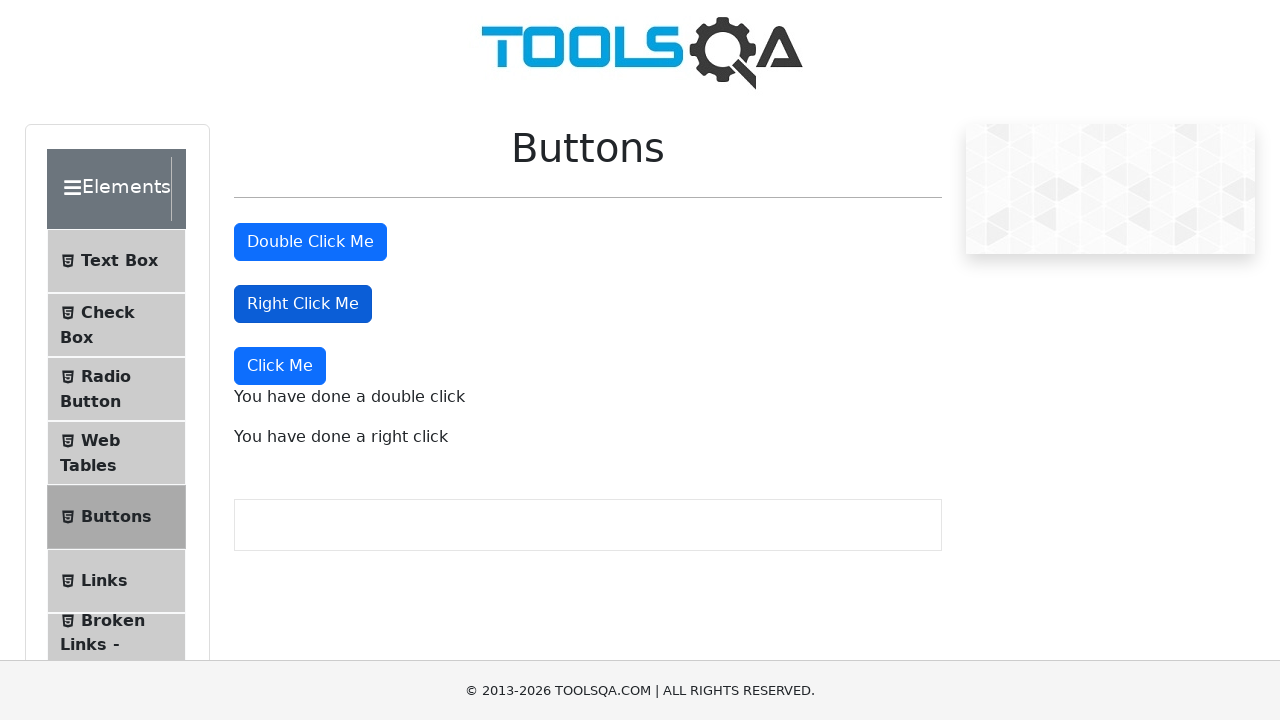

Verified double-click message appeared correctly
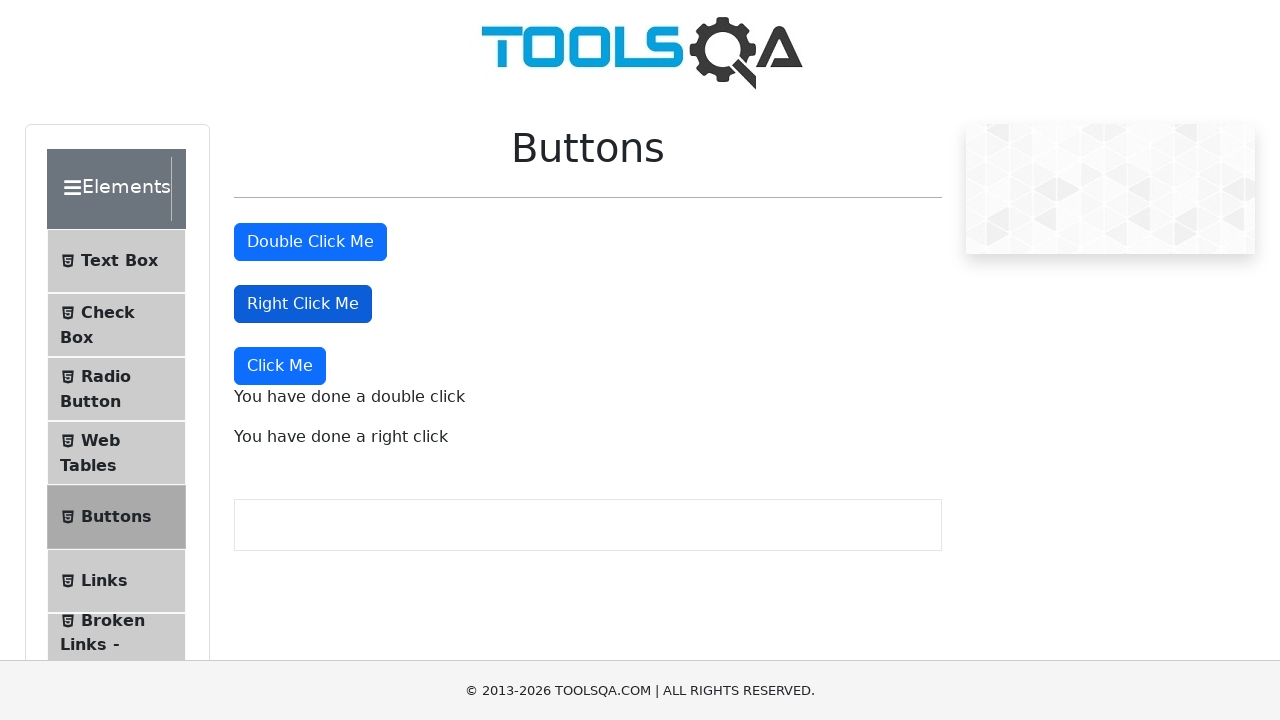

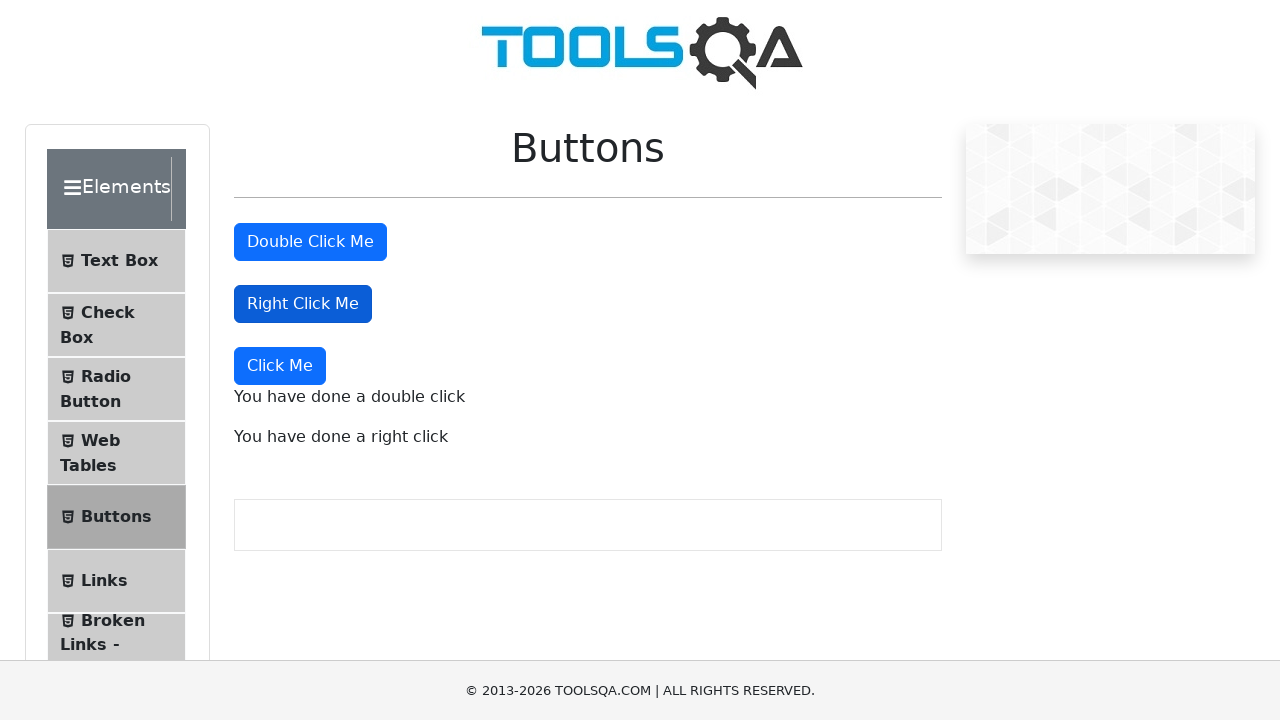